Clicks submit button without filling form and verifies error message about incomplete input

Starting URL: http://www.99-bottles-of-beer.net/submitnewlanguage.html

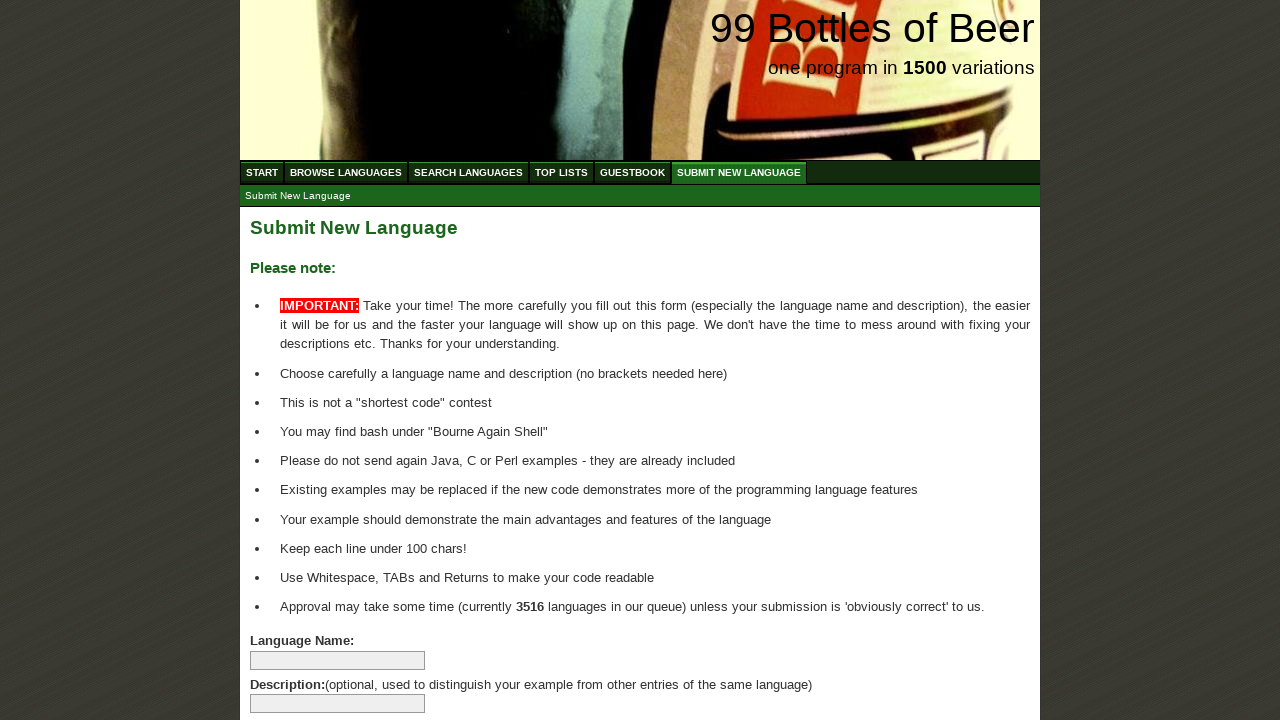

Navigated to submit new language form page
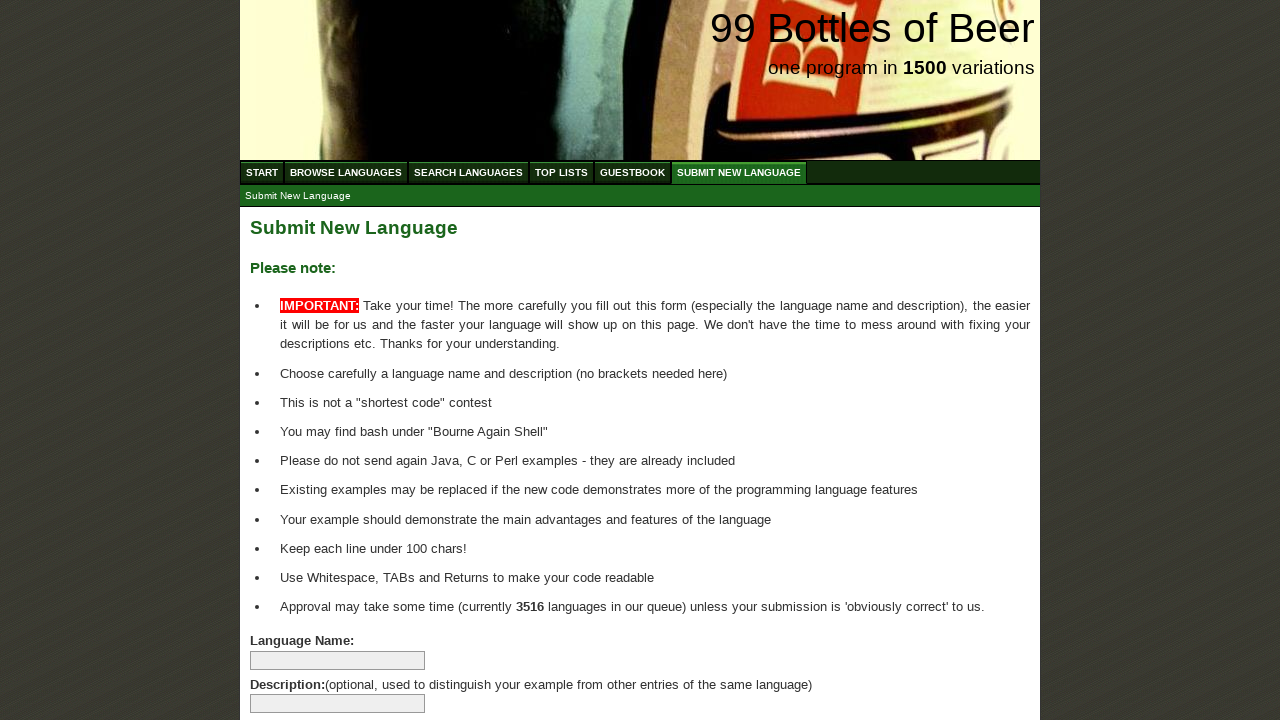

Clicked submit button without filling form at (294, 665) on xpath=//*[@id='addlanguage']/p/input[8]
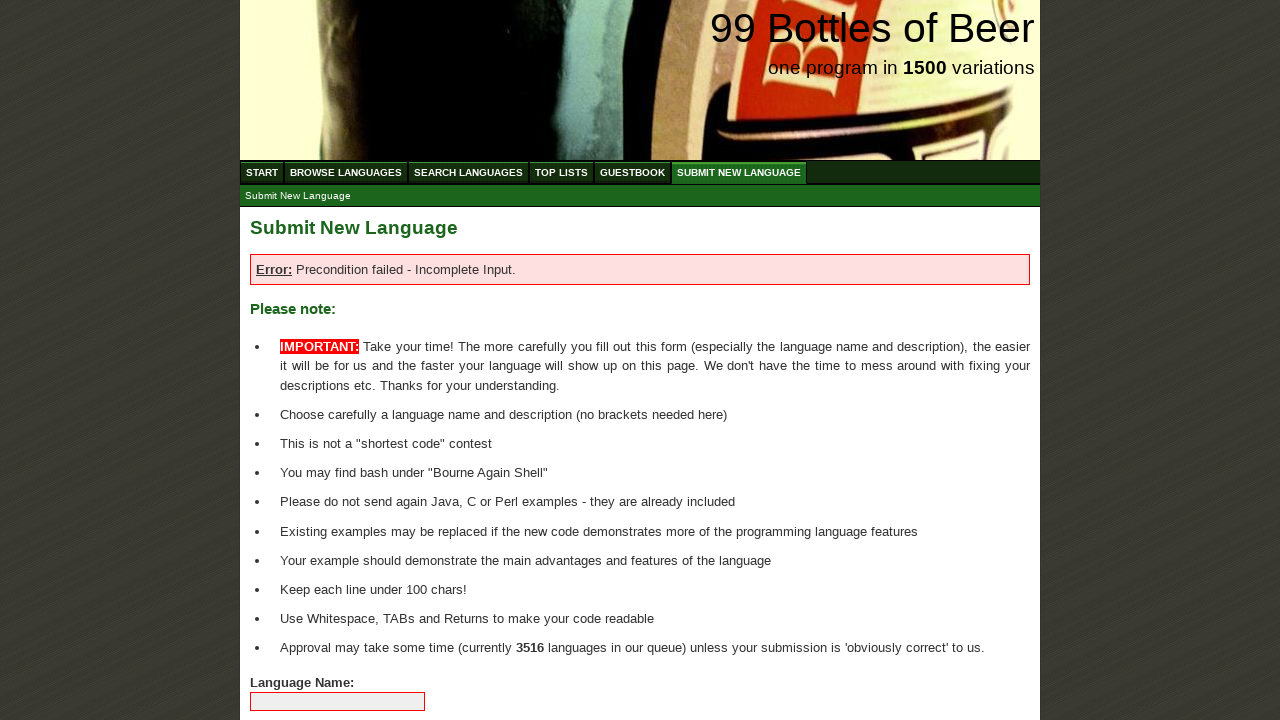

Located error message element
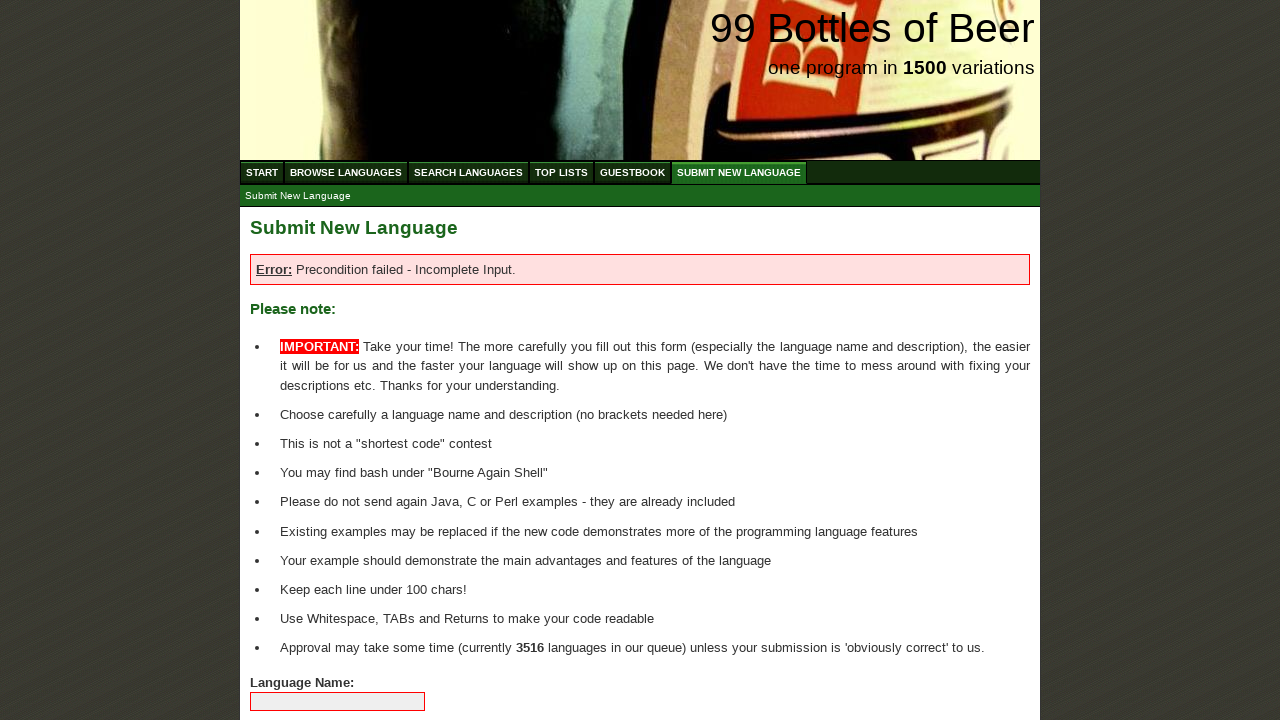

Verified error message about incomplete input is displayed
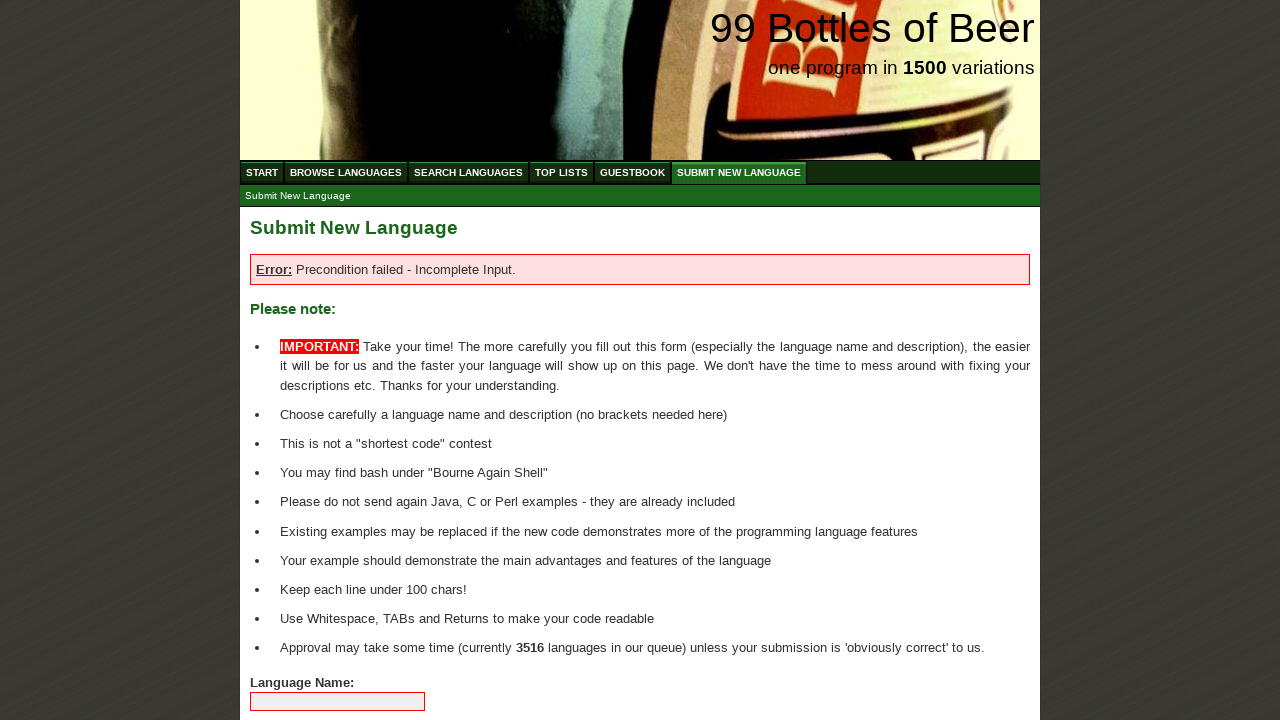

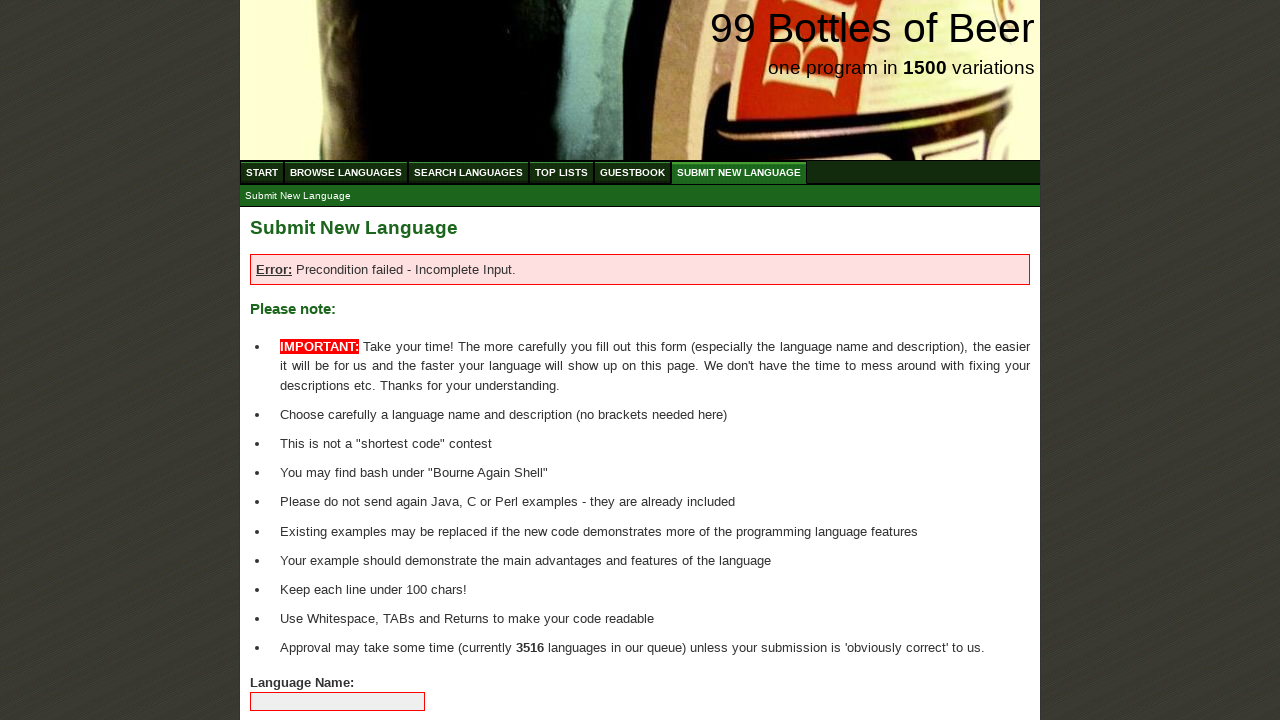